Solves a math captcha by reading a value, calculating the result, scrolling the page, and filling out a form with checkbox and radio button selections

Starting URL: https://SunInJuly.github.io/execute_script.html

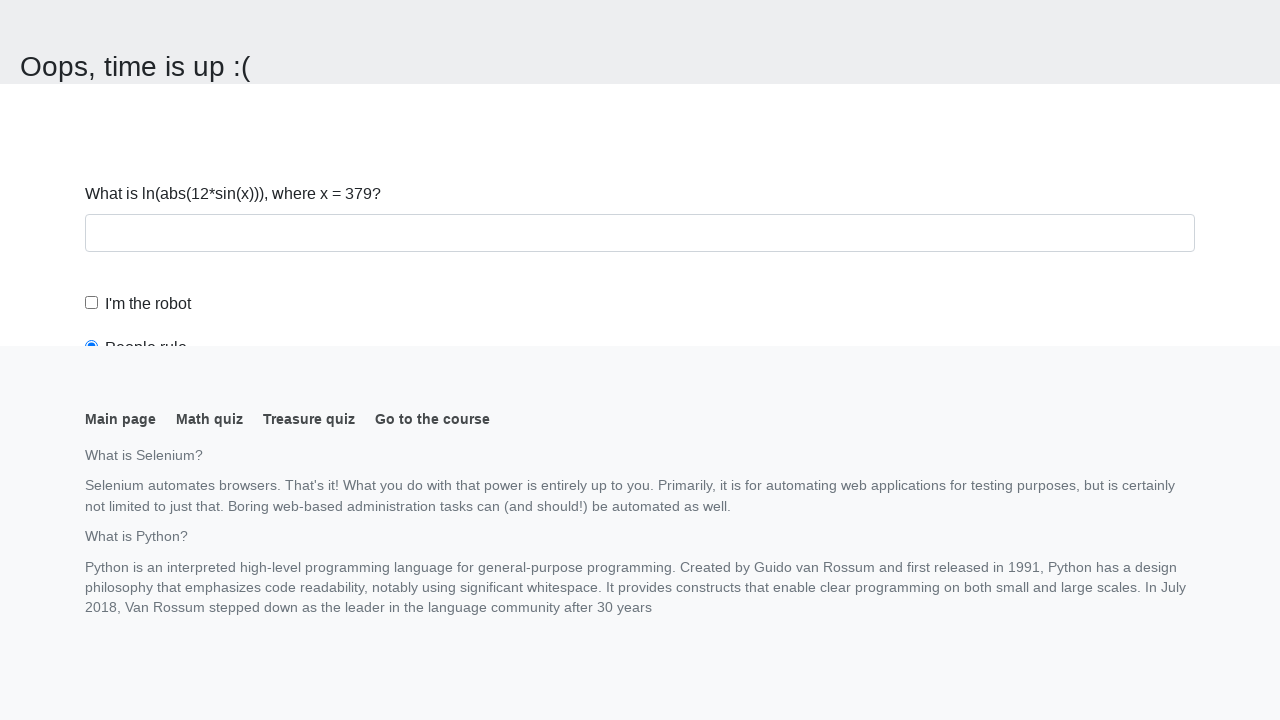

Navigated to math captcha page
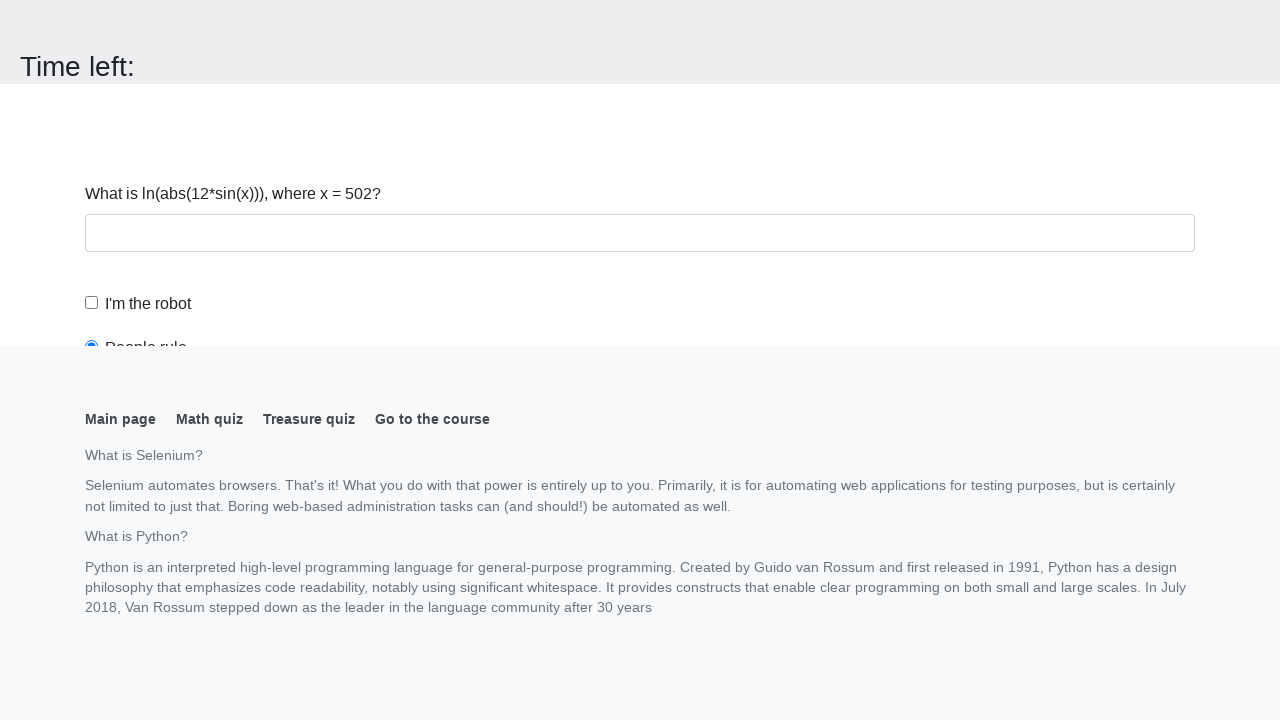

Read math captcha value from page
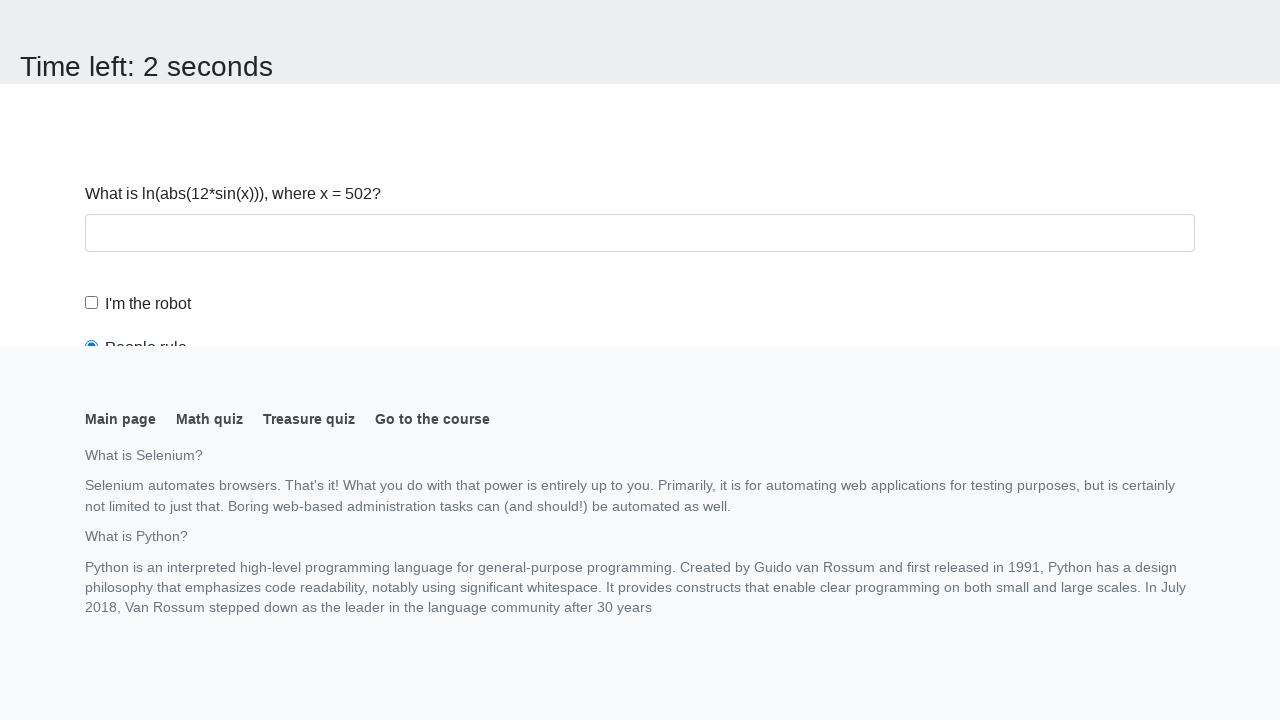

Calculated captcha result using logarithmic formula
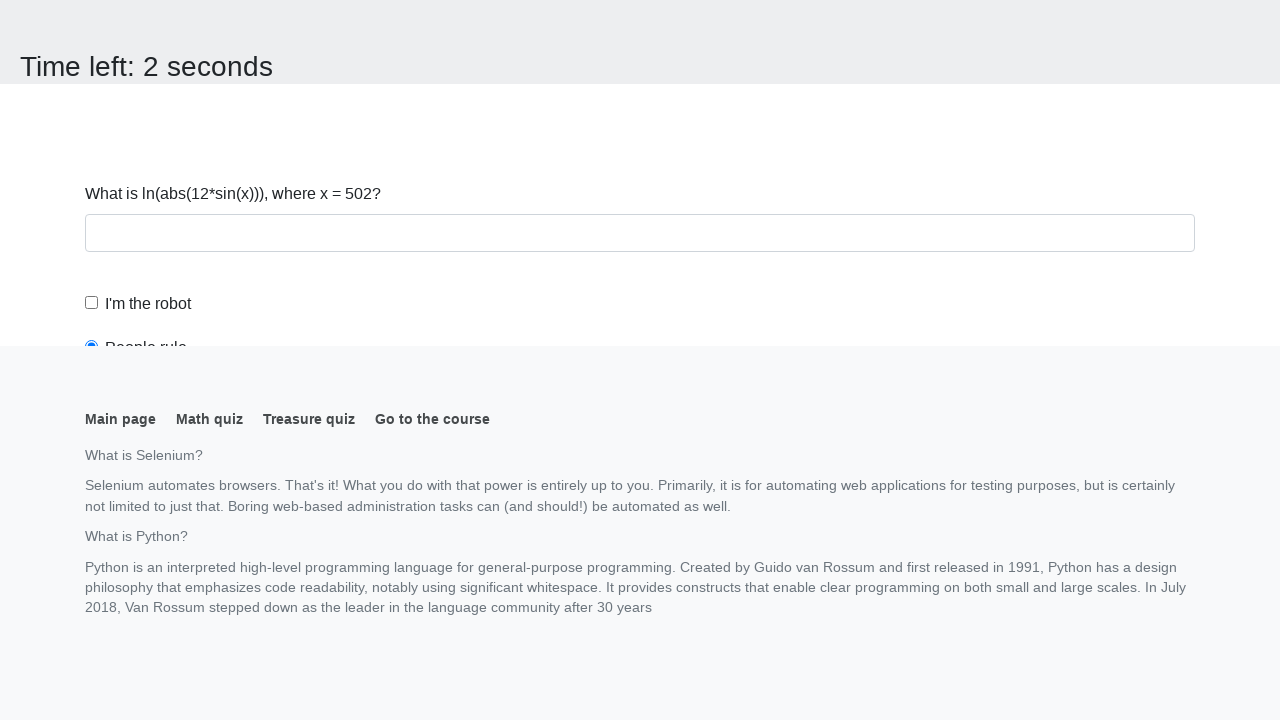

Scrolled page down by 100 pixels
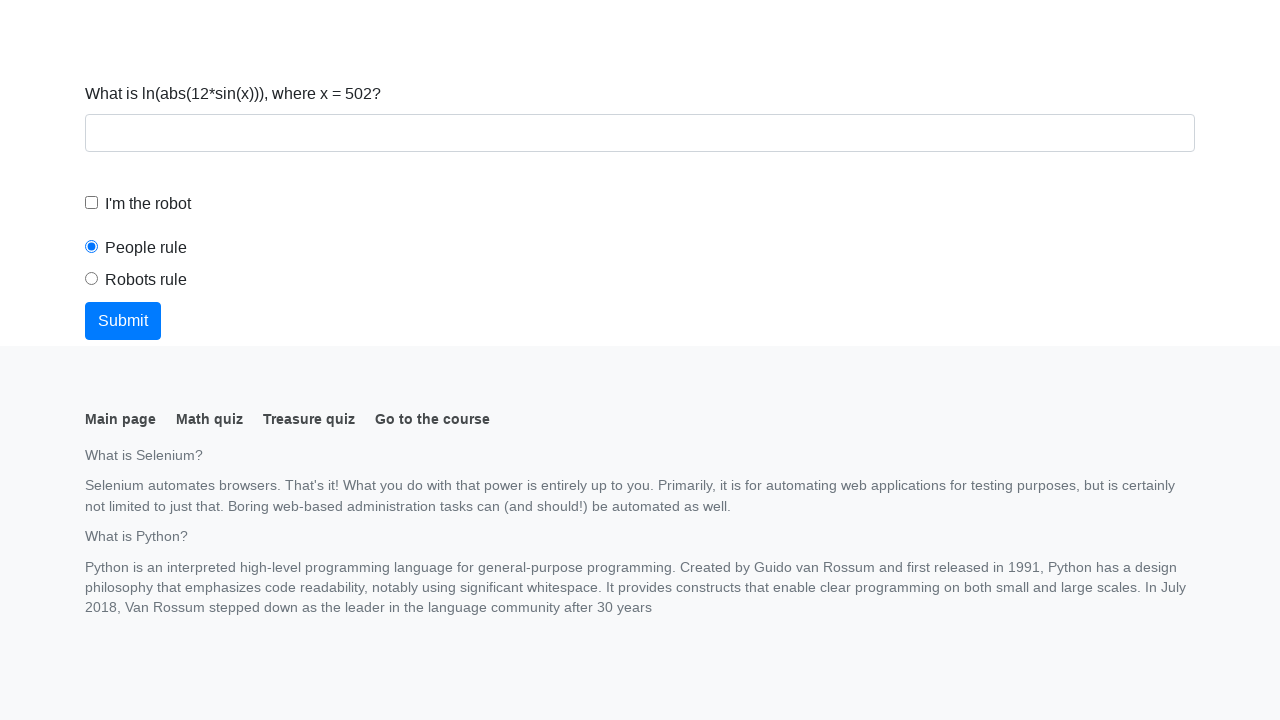

Filled answer field with calculated result on input#answer.form-control
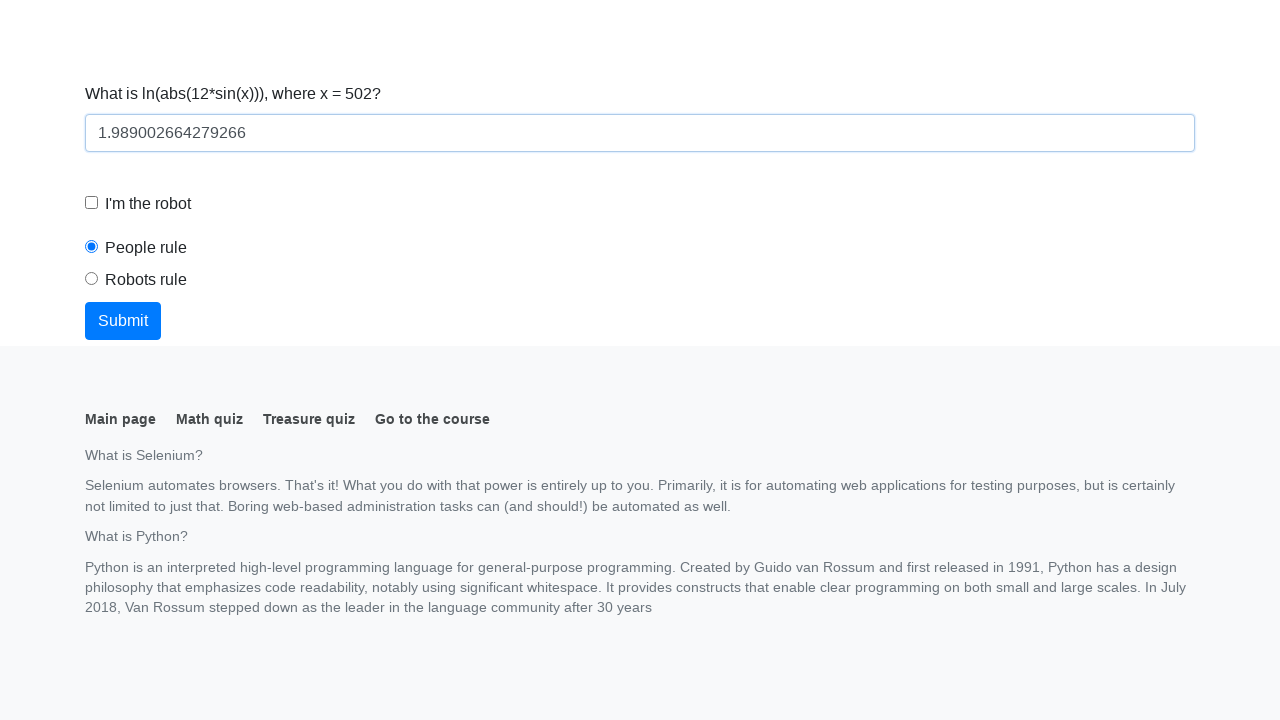

Clicked robot checkbox at (92, 203) on input#robotCheckbox
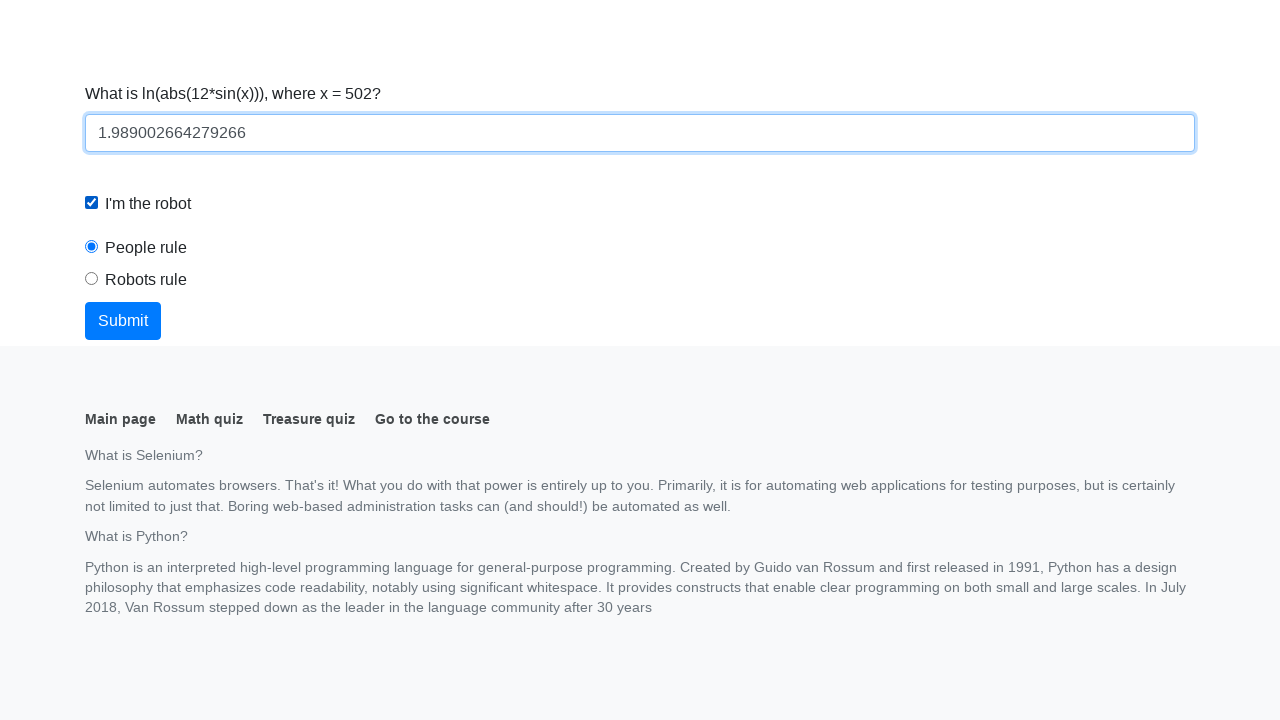

Clicked robots rule radio button at (92, 279) on input#robotsRule
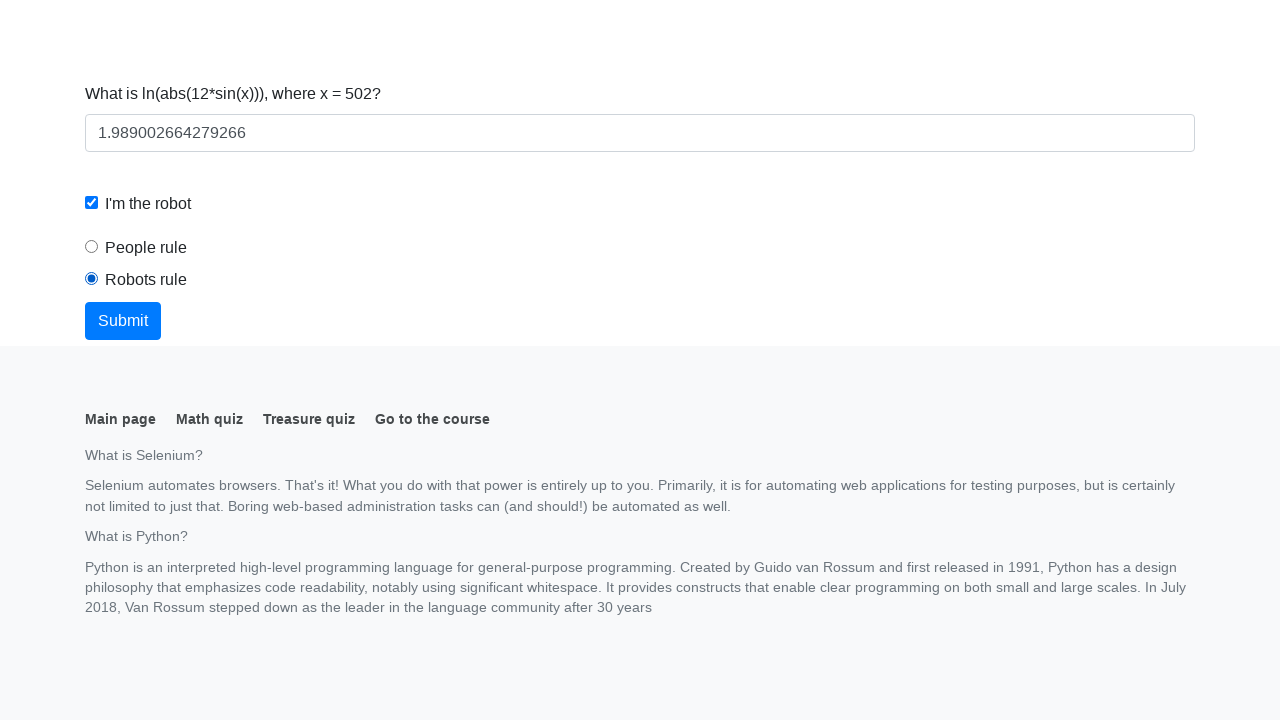

Clicked submit button to submit form at (123, 321) on button.btn
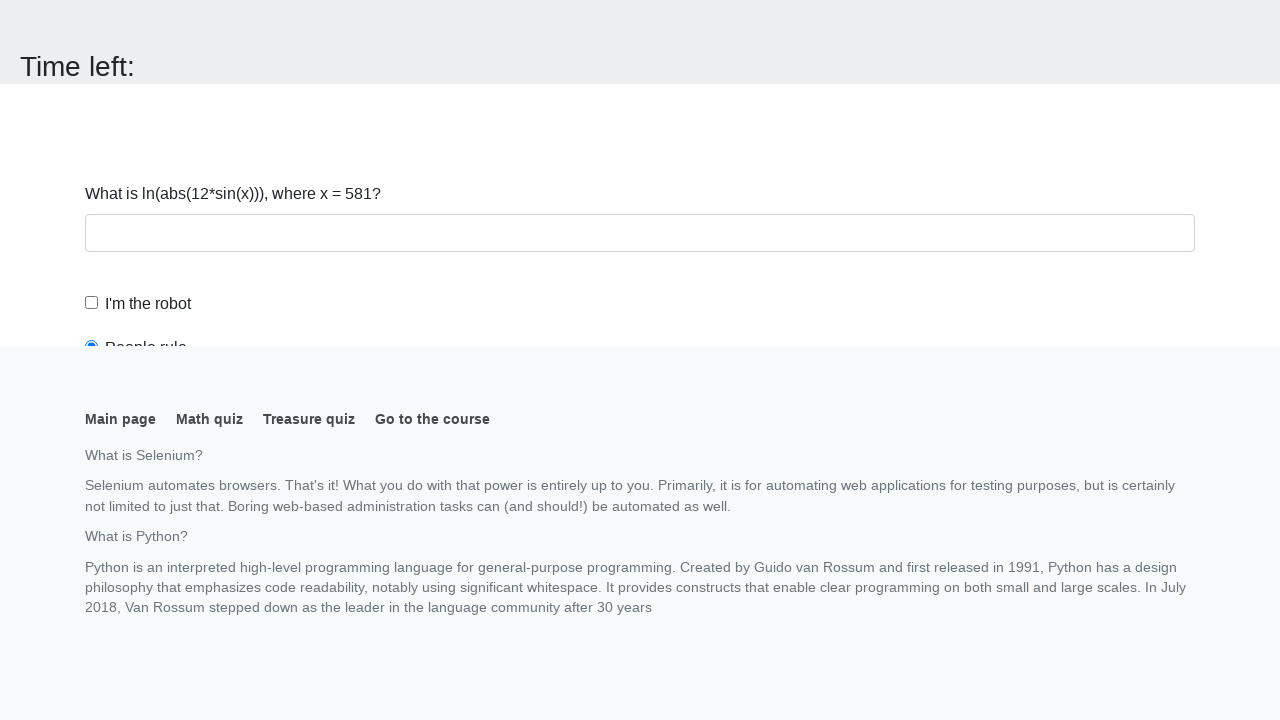

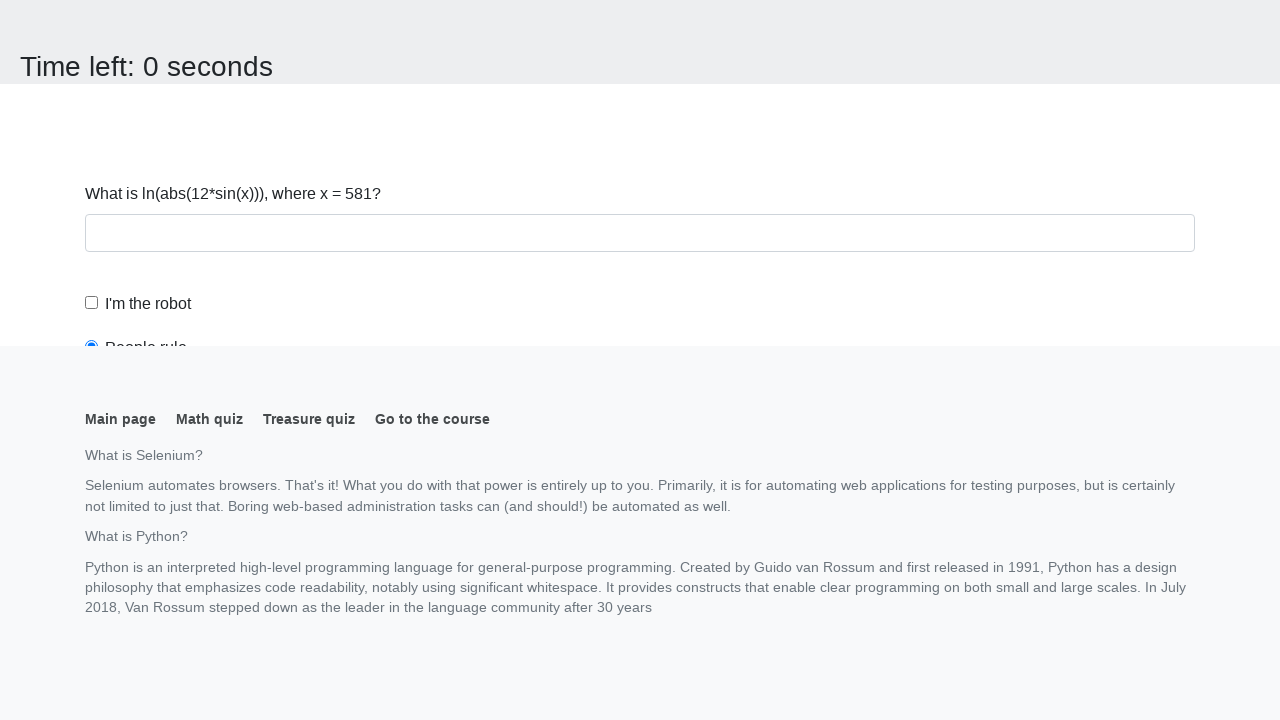